Tests opening a new browser tab by clicking a button and switching to the new tab to verify content is displayed

Starting URL: https://demoqa.com/browser-windows

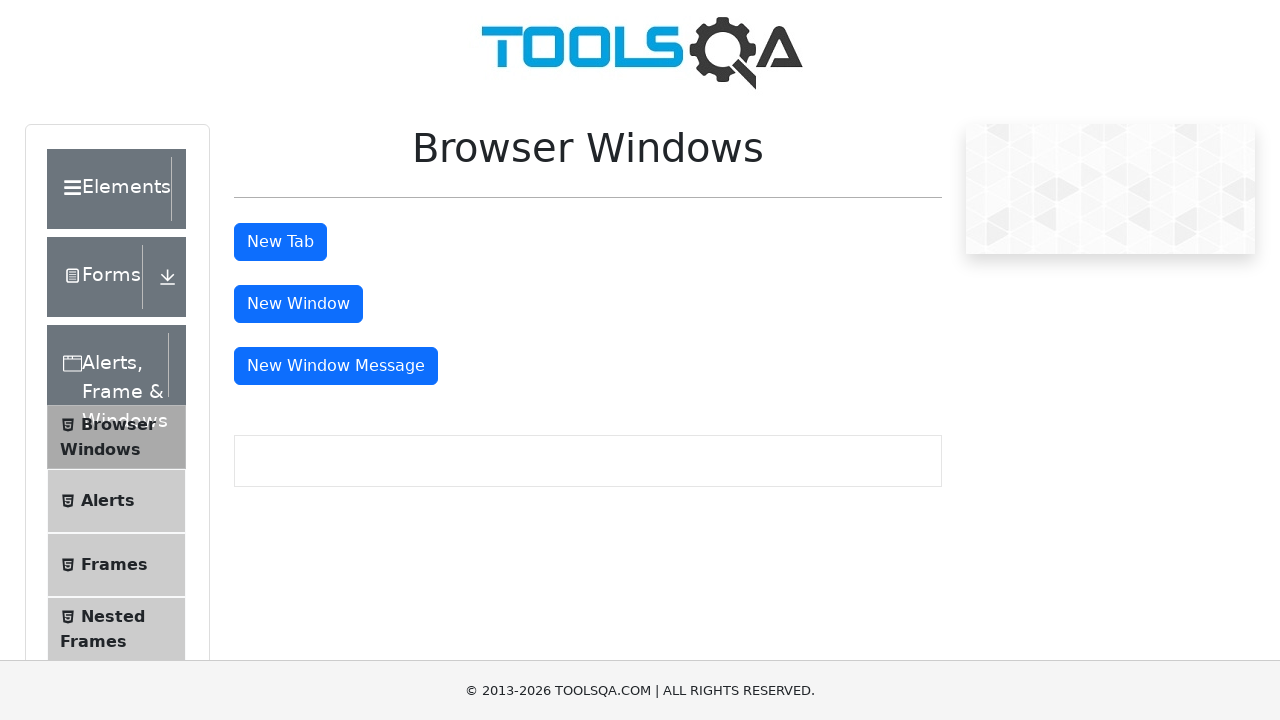

Clicked tab button to open a new browser tab at (280, 242) on #tabButton
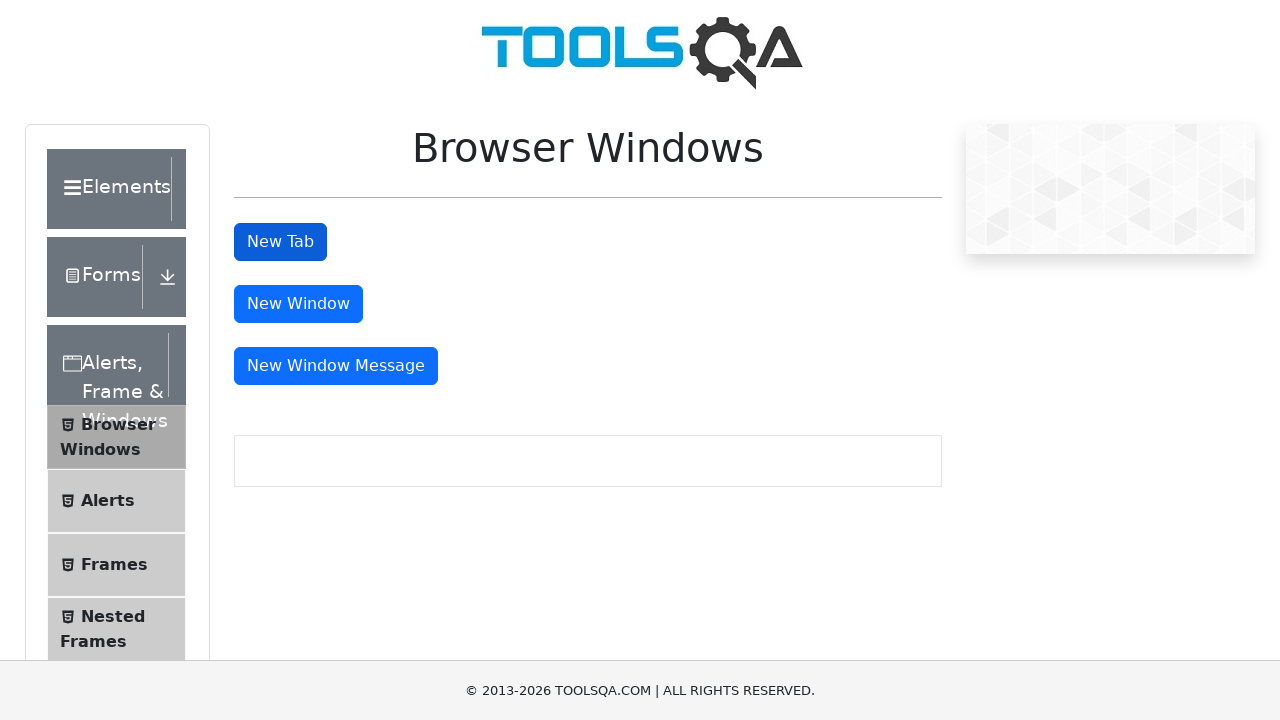

Captured reference to the newly opened tab
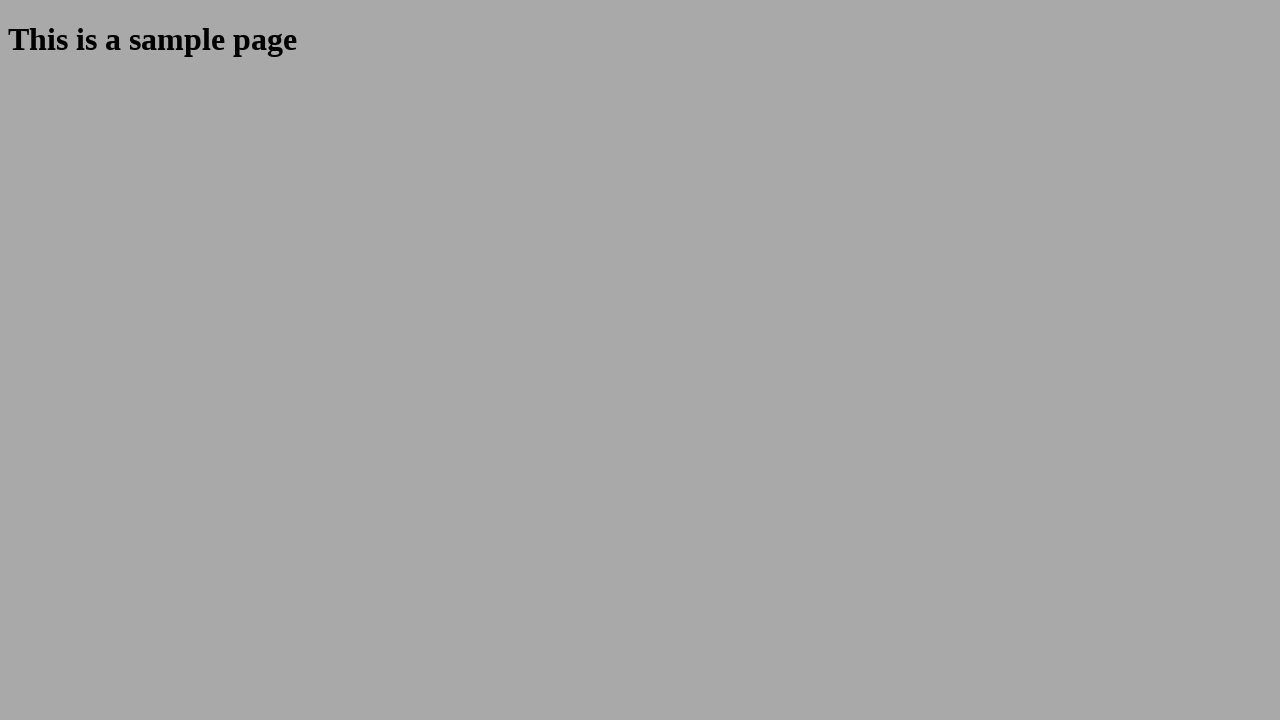

Verified sample page content is displayed in new tab
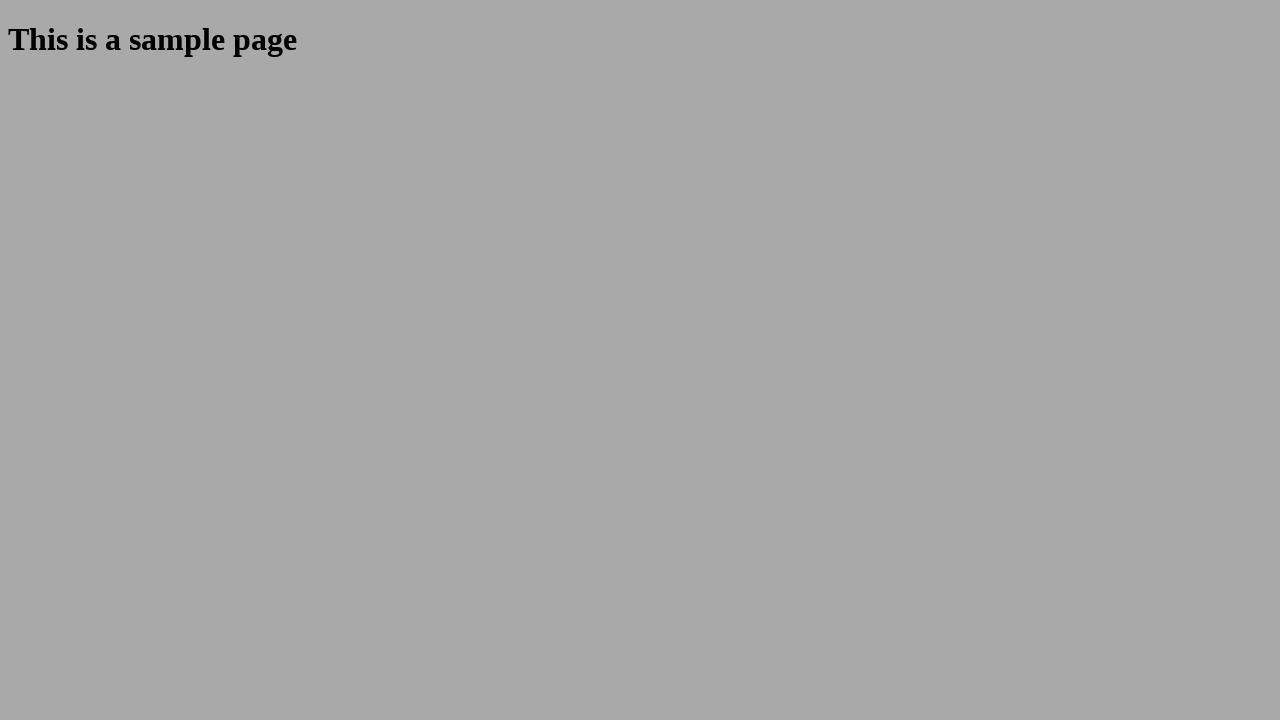

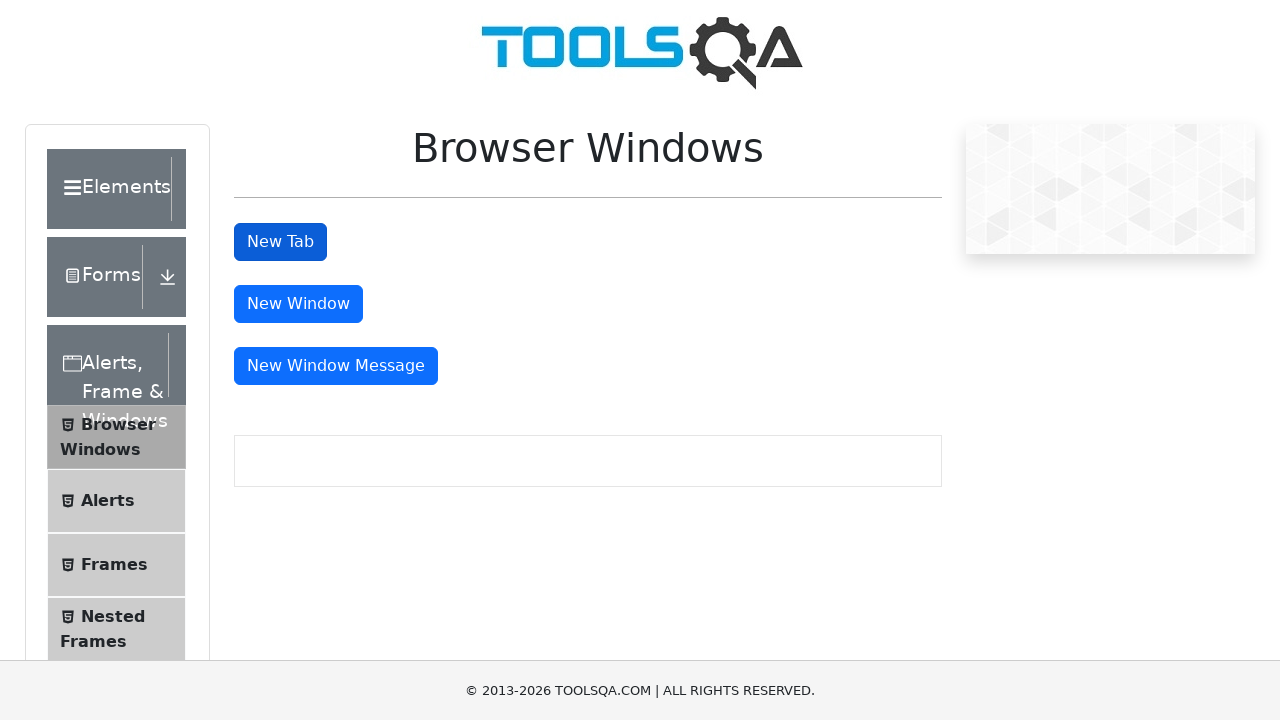